Tests keyboard key press functionality by sending a Space key to a target element and then sending a Left arrow key using the action builder, verifying the displayed result text for each key press.

Starting URL: http://the-internet.herokuapp.com/key_presses

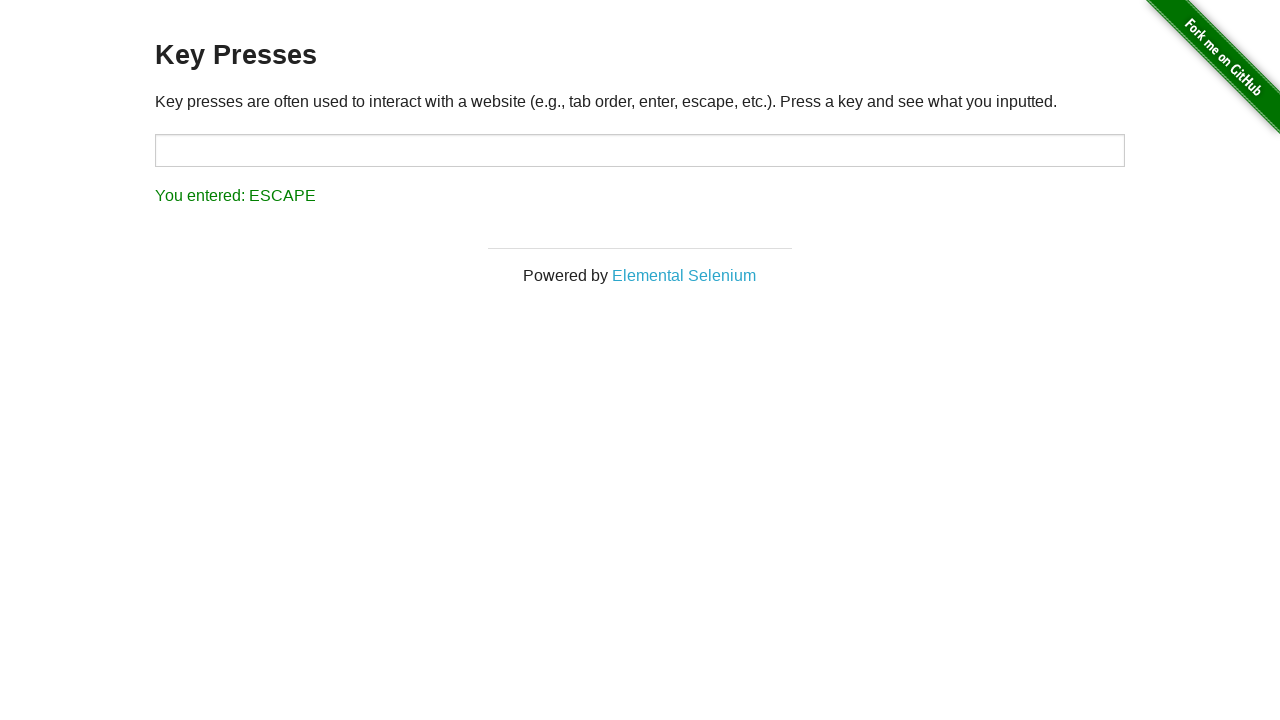

Pressed Space key on target element on #target
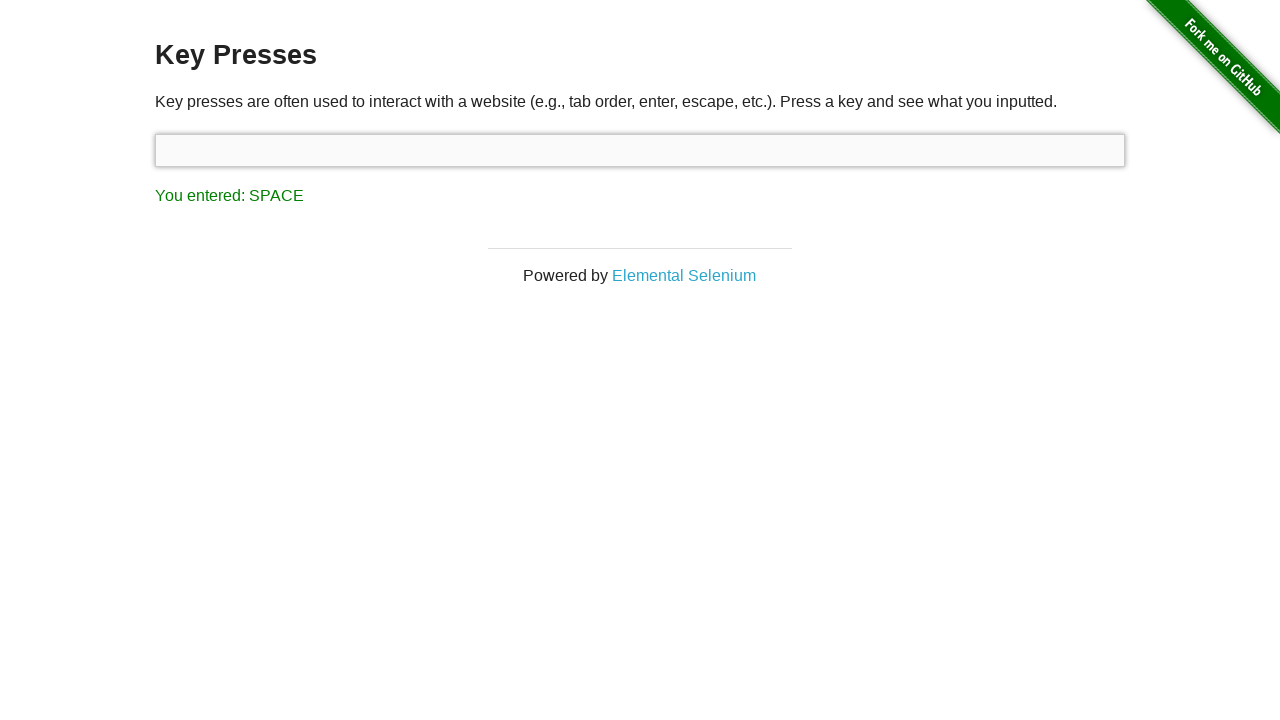

Retrieved result text after Space key press
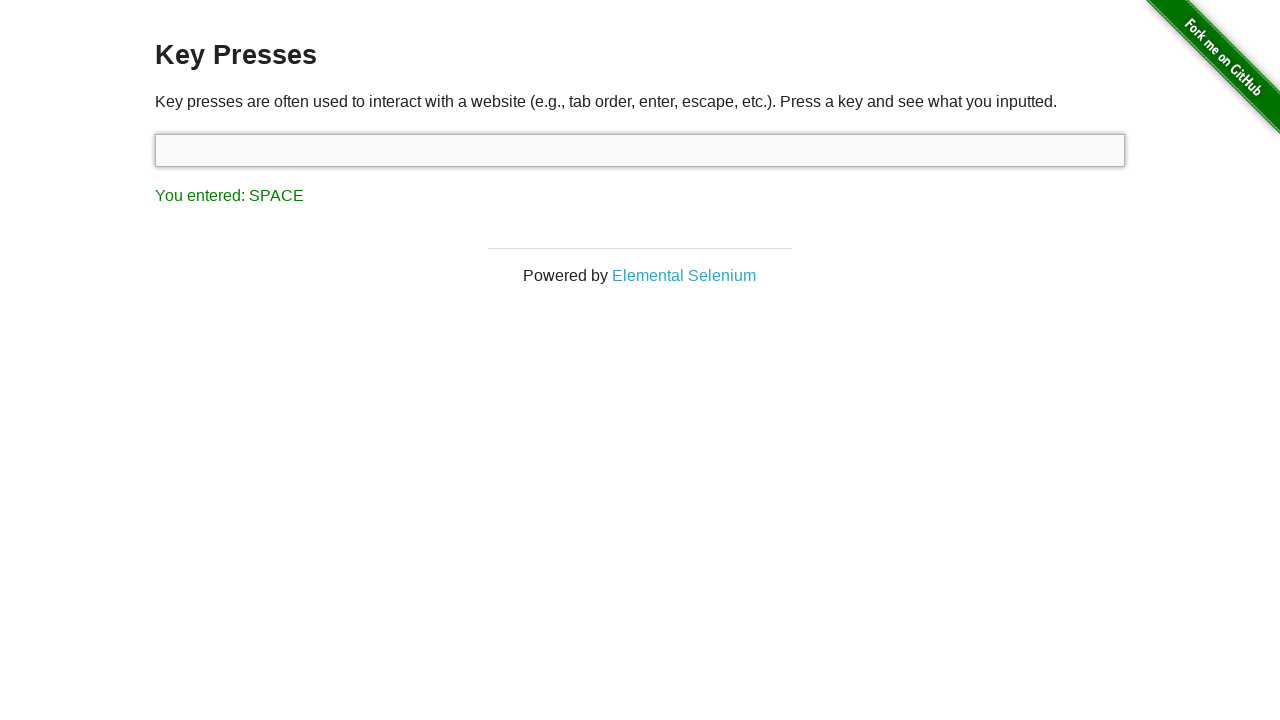

Verified result text shows 'You entered: SPACE'
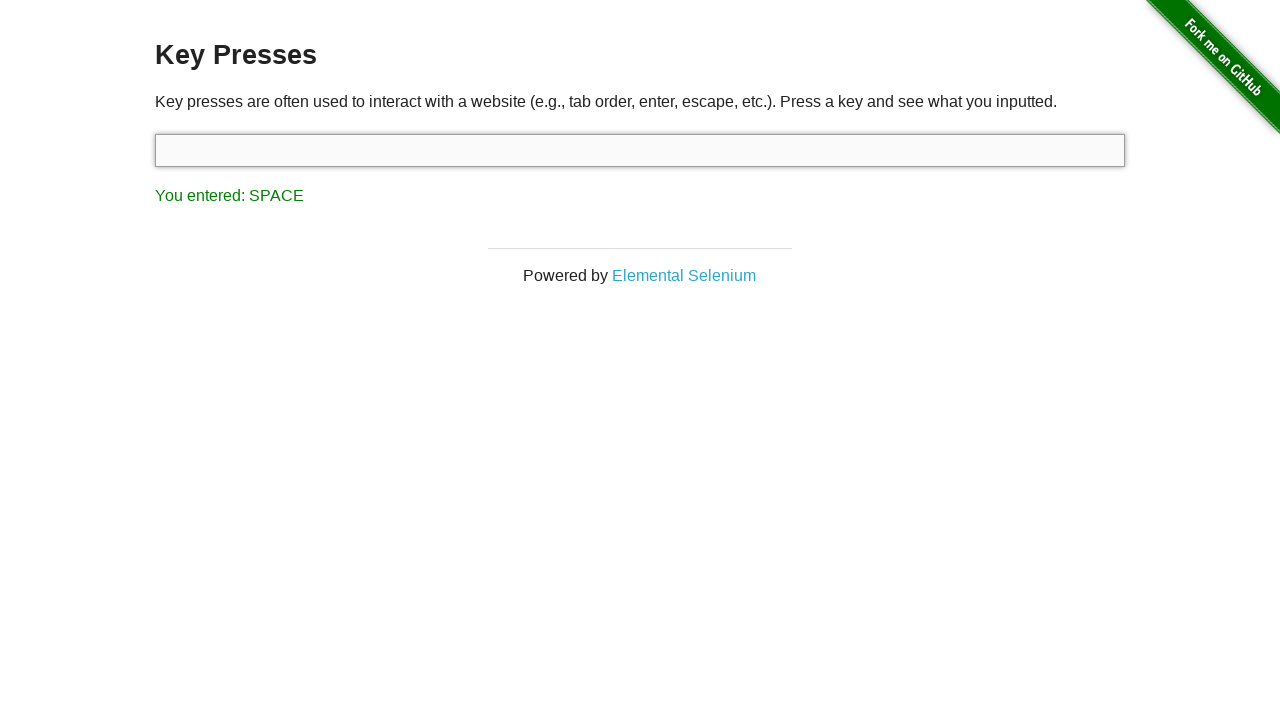

Pressed Left arrow key using keyboard action builder
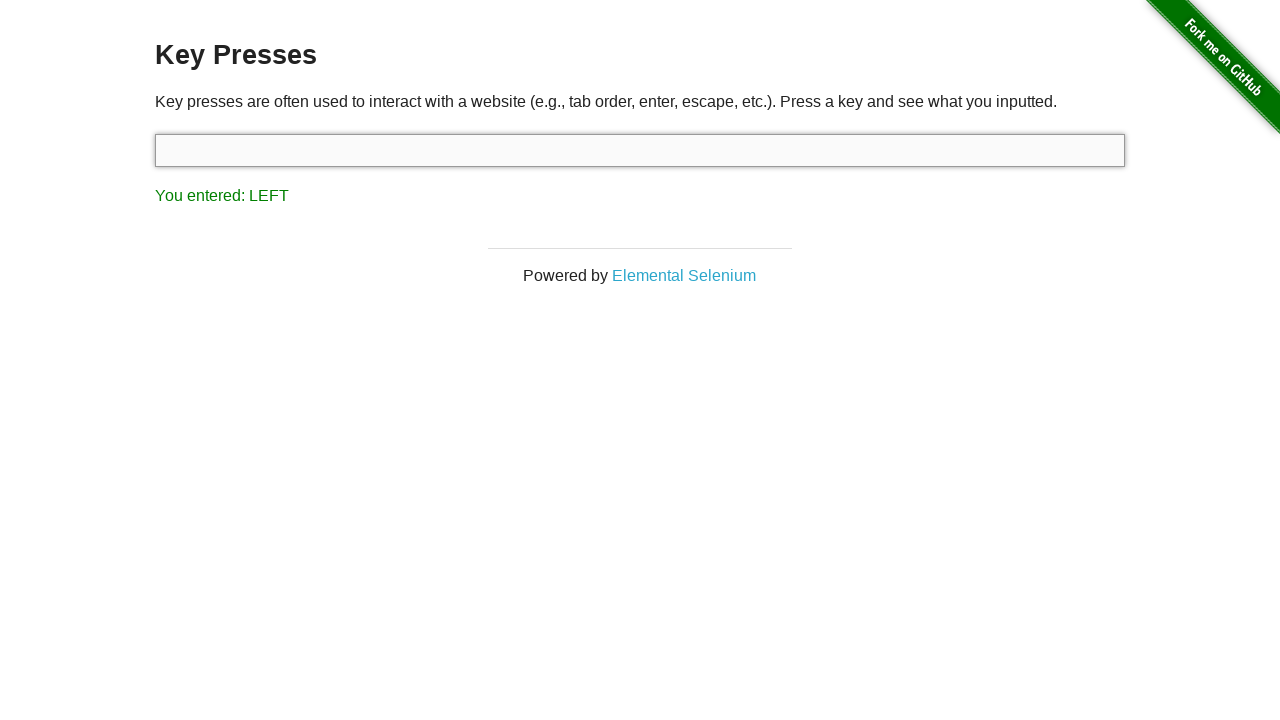

Retrieved result text after Left arrow key press
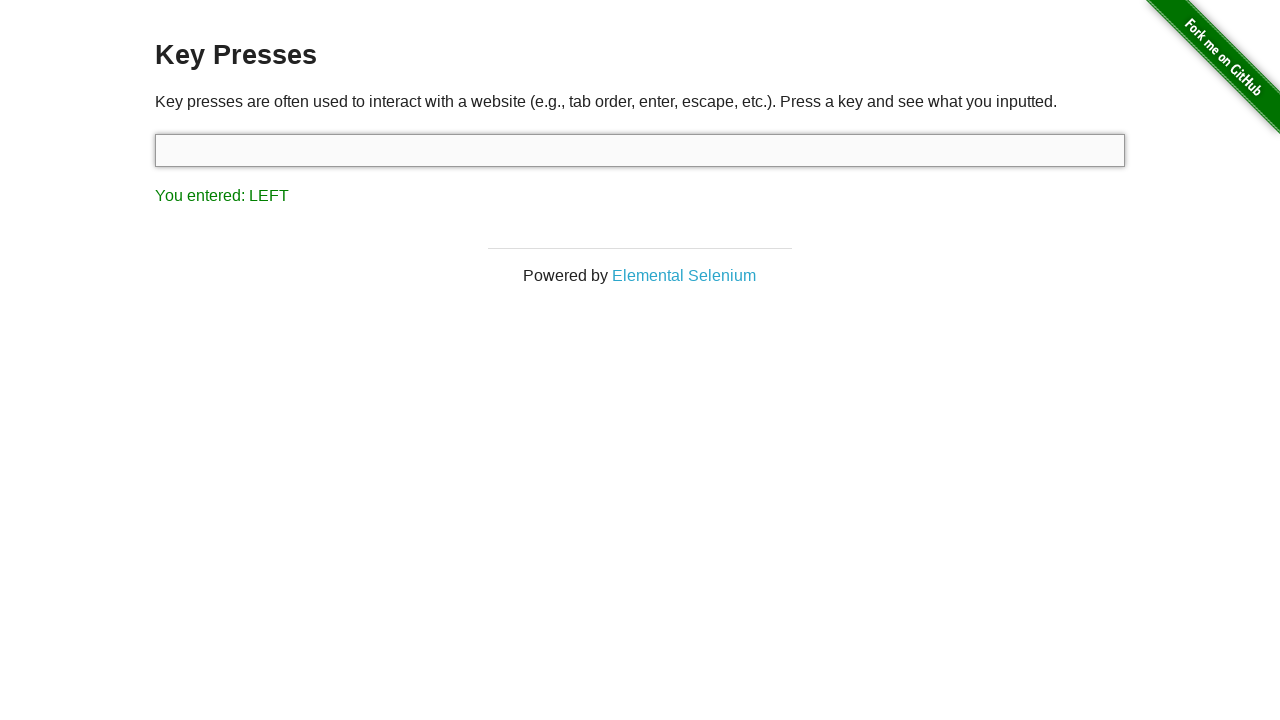

Verified result text shows 'You entered: LEFT'
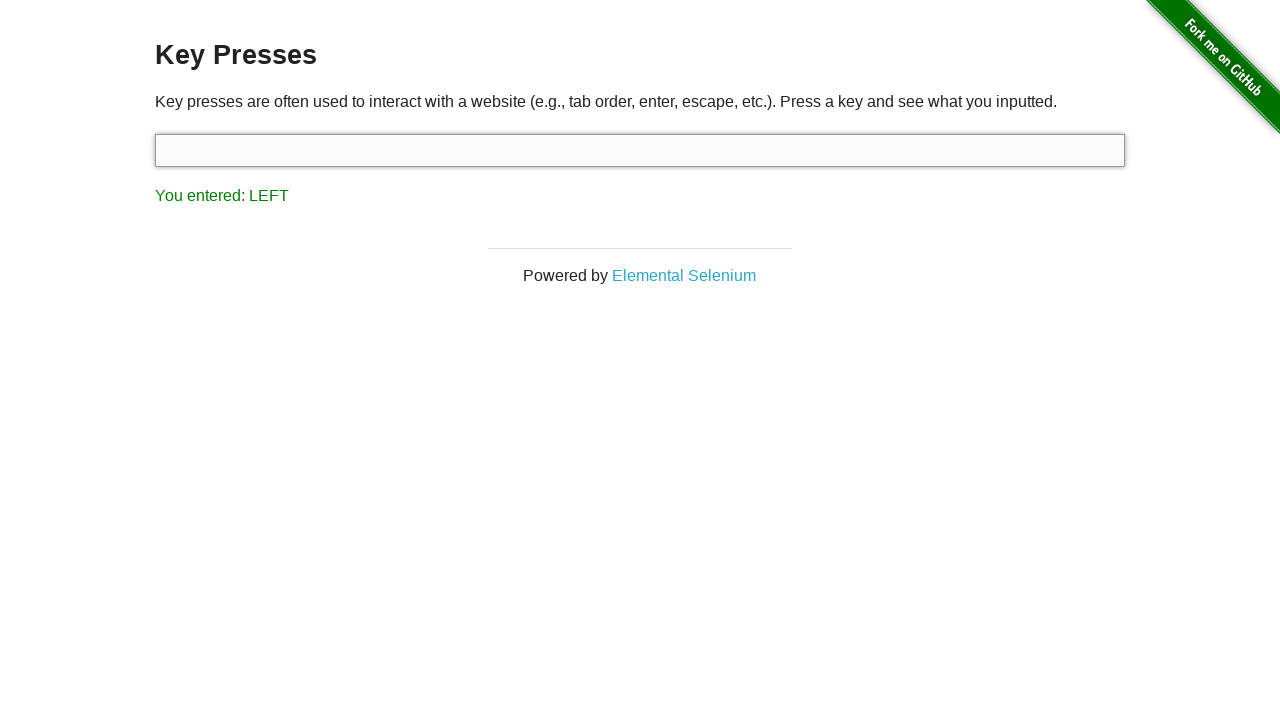

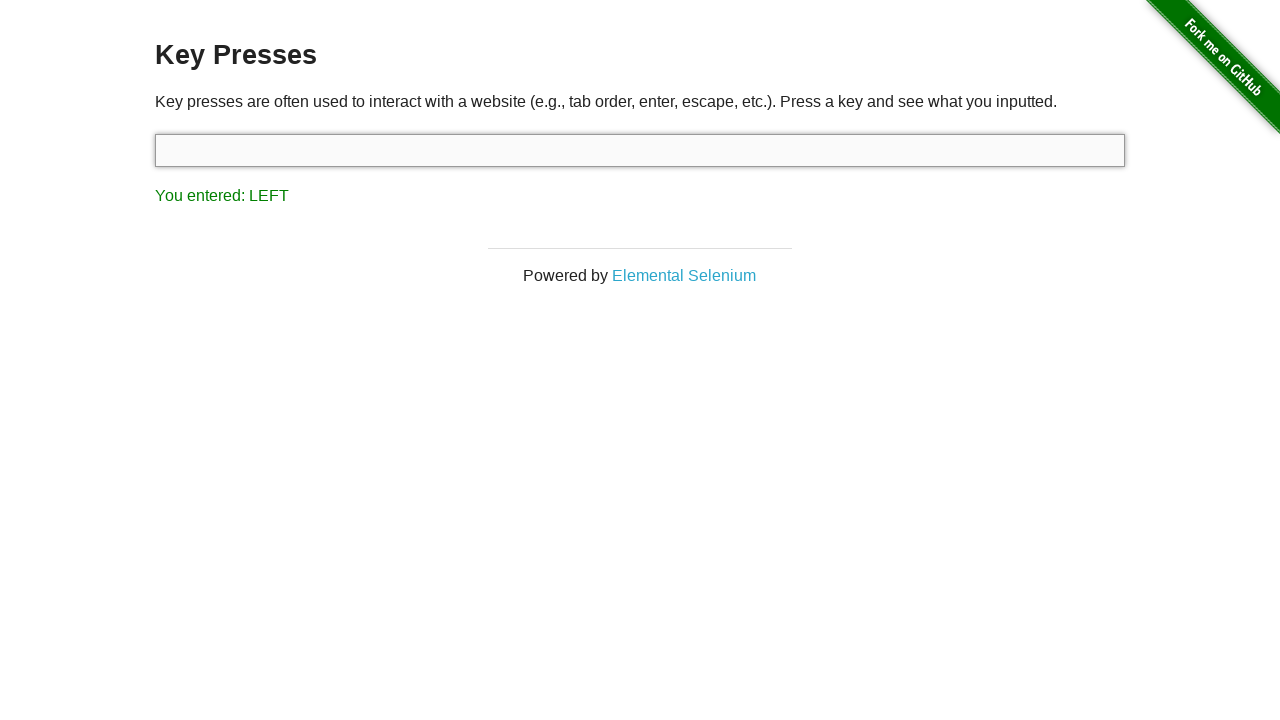